Tests JavaScript alert prompt functionality by clicking on JavaScript Alerts link, triggering a JS prompt, entering text, and verifying the text appears on the page

Starting URL: http://the-internet.herokuapp.com/

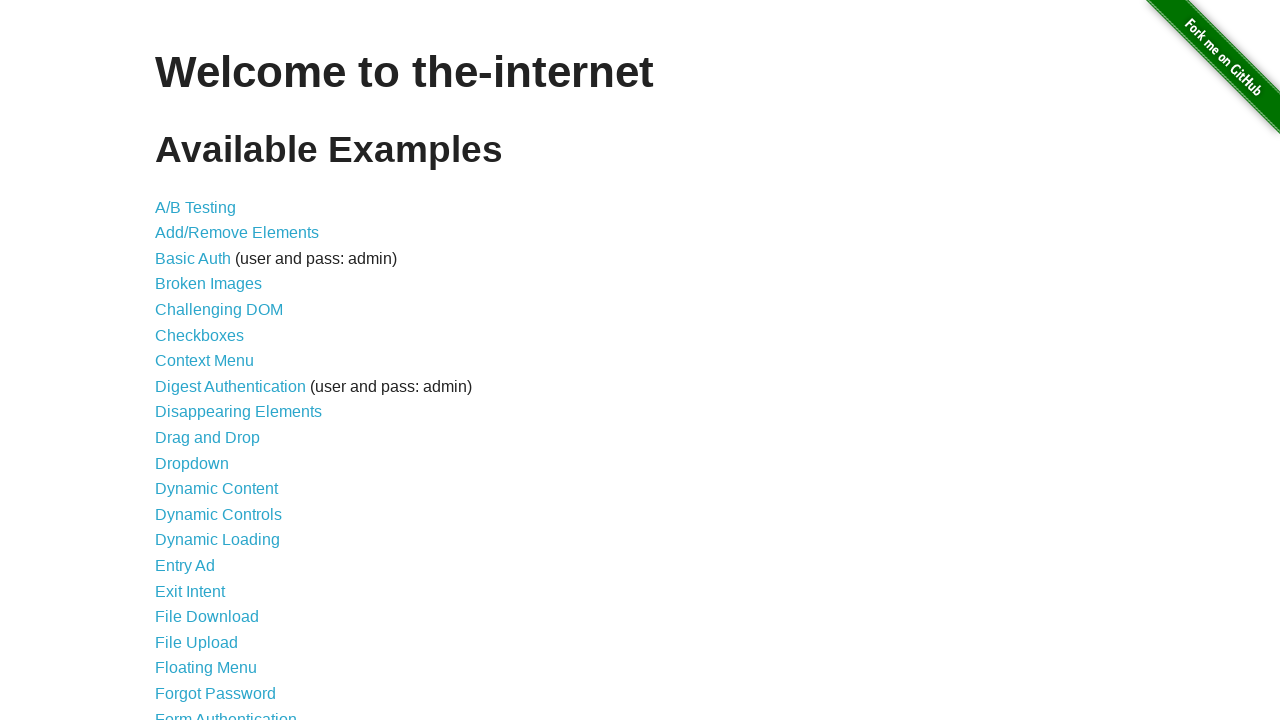

Clicked on JavaScript Alerts link at (214, 361) on xpath=//a[.='JavaScript Alerts']
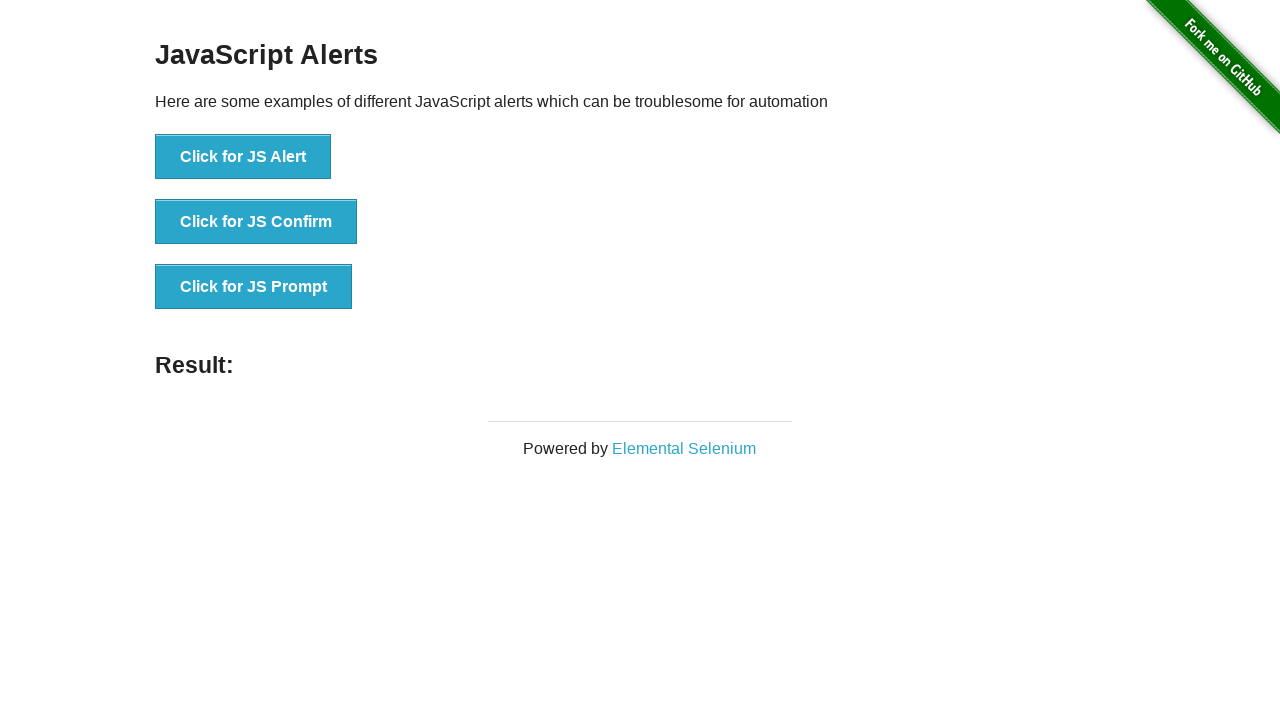

Clicked on JS Prompt button at (254, 287) on xpath=//button[@onclick='jsPrompt()']
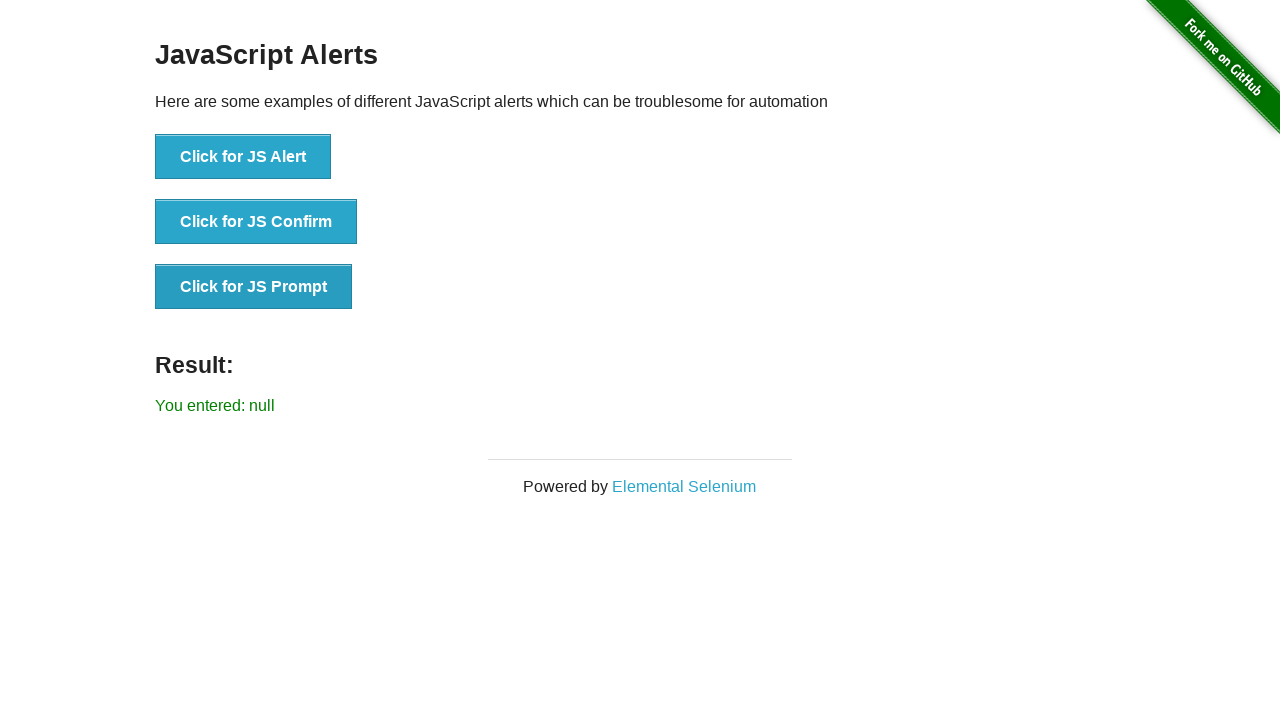

Set up dialog handler to accept prompt with 'Hello World'
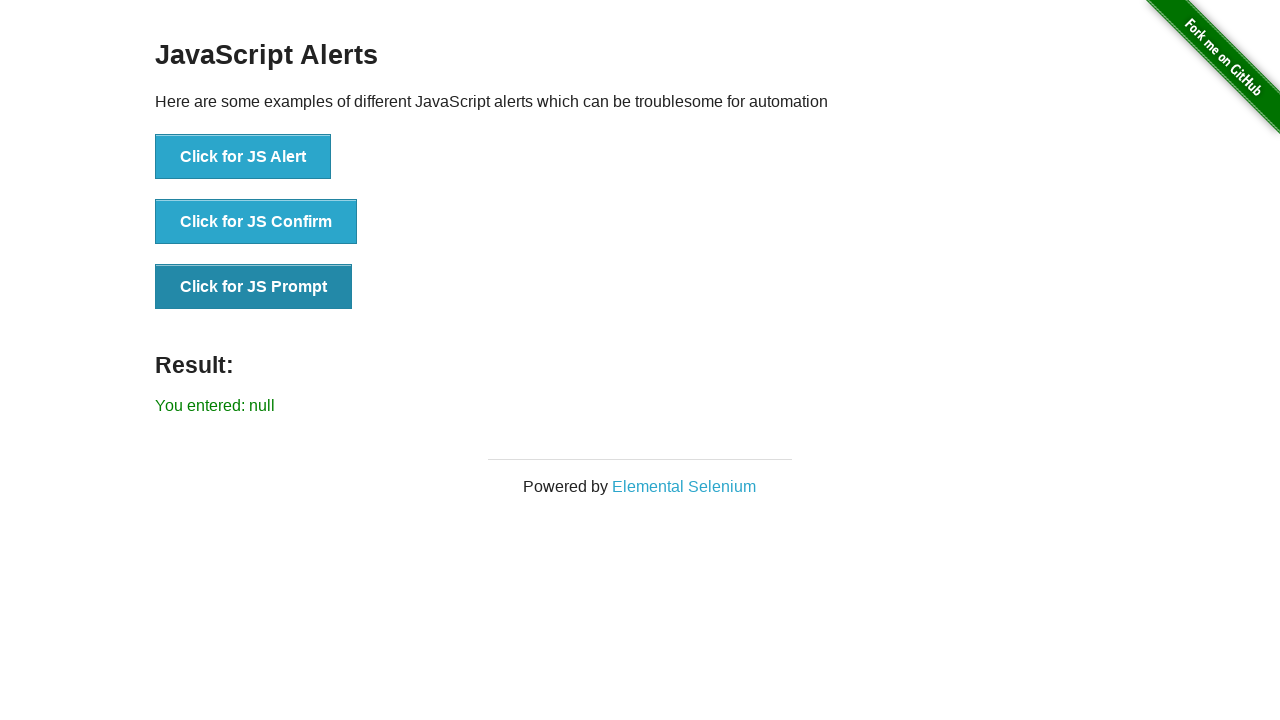

Clicked JS Prompt button to trigger dialog at (254, 287) on xpath=//button[@onclick='jsPrompt()']
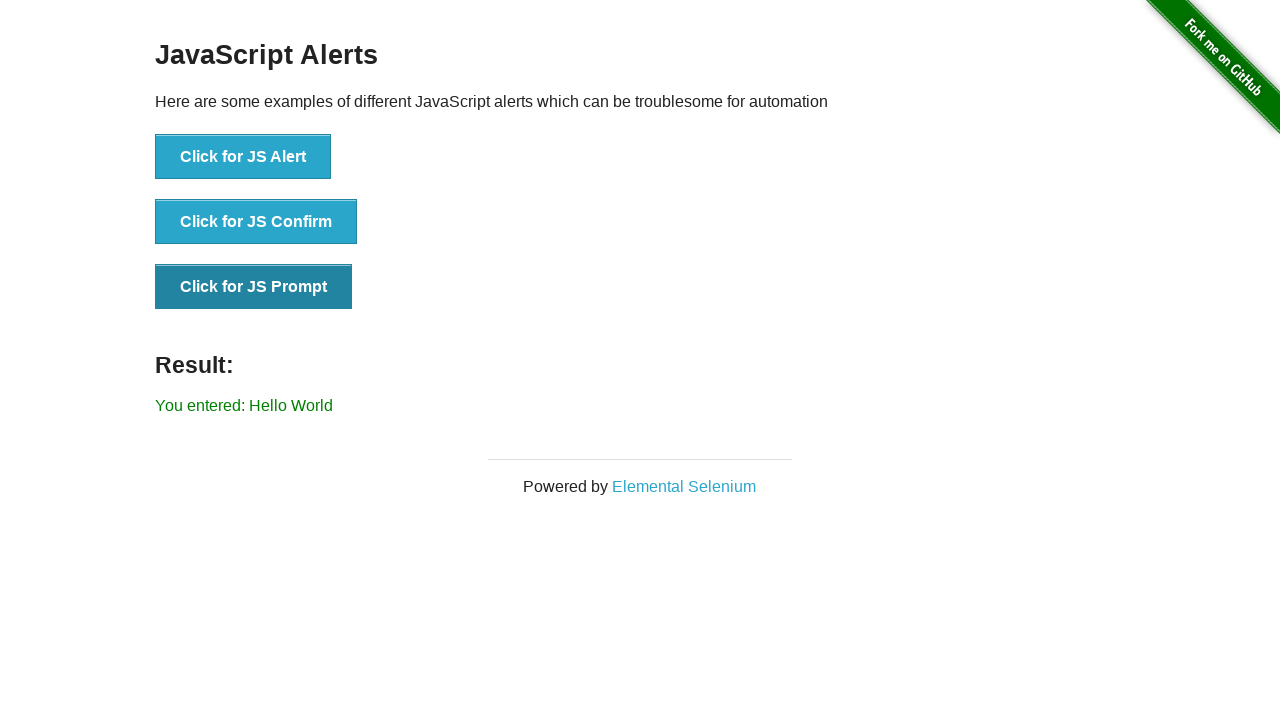

Located result element
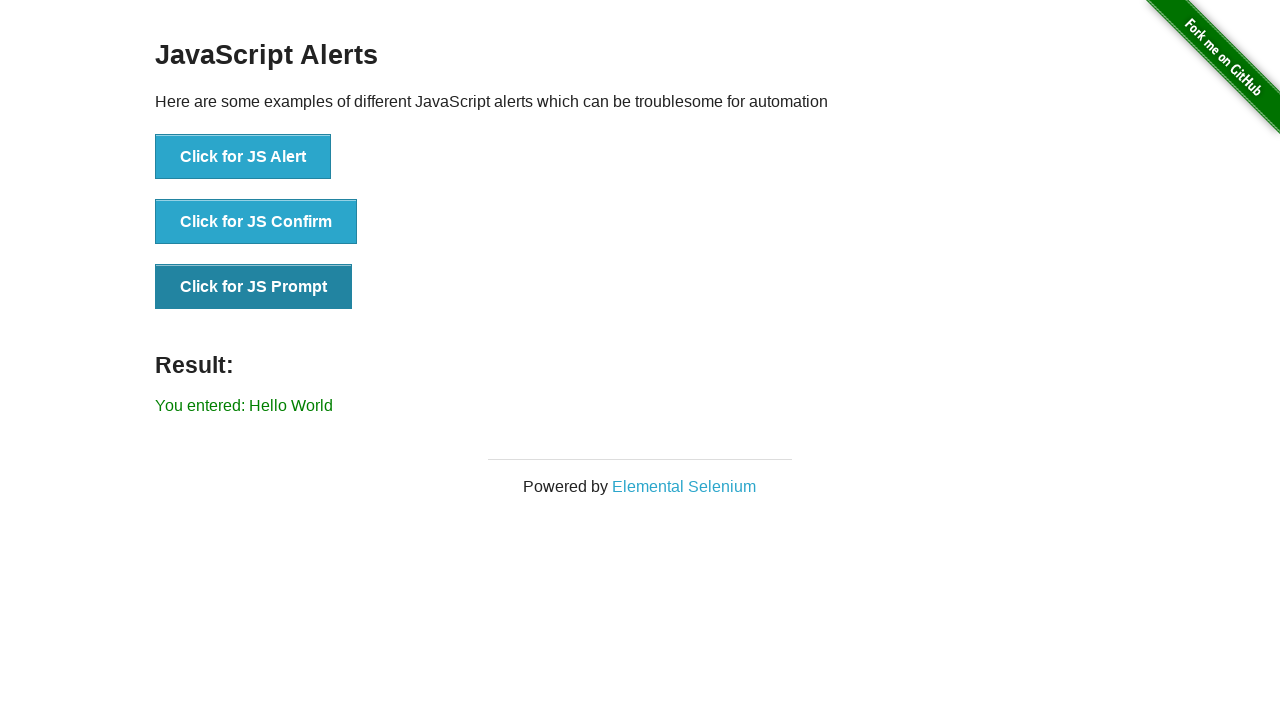

Verified that 'Hello World' text appears in result element
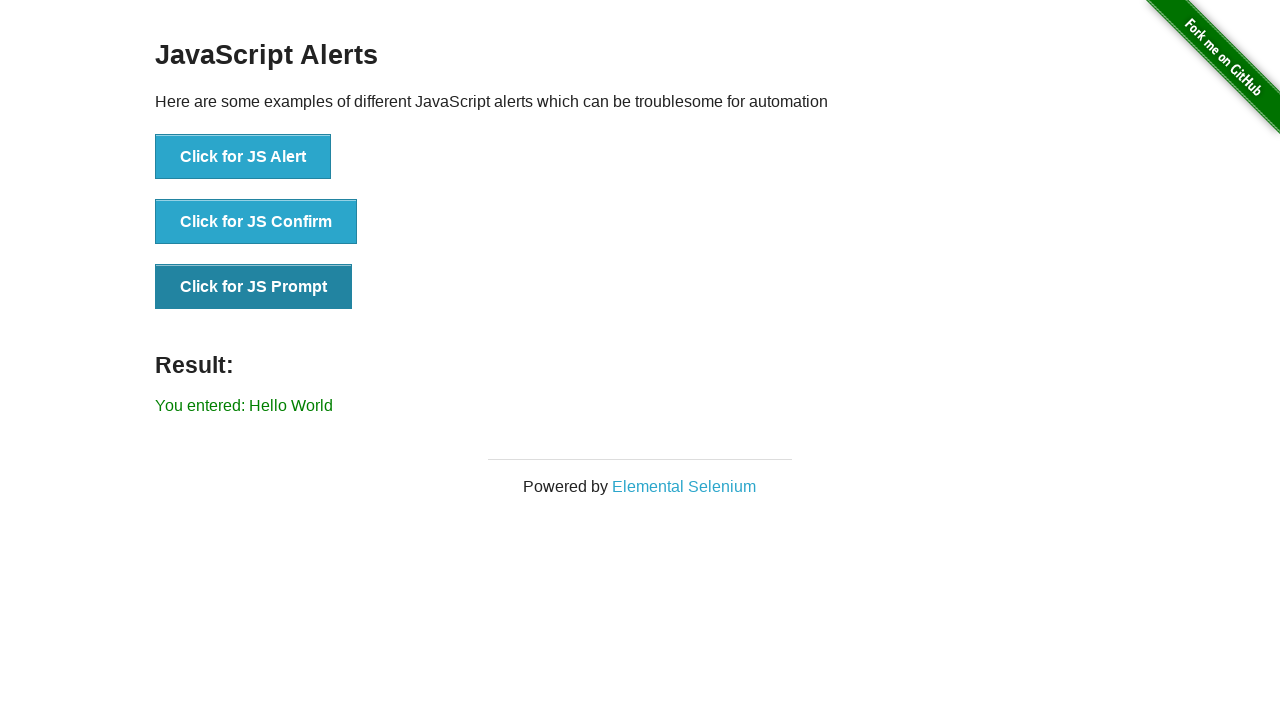

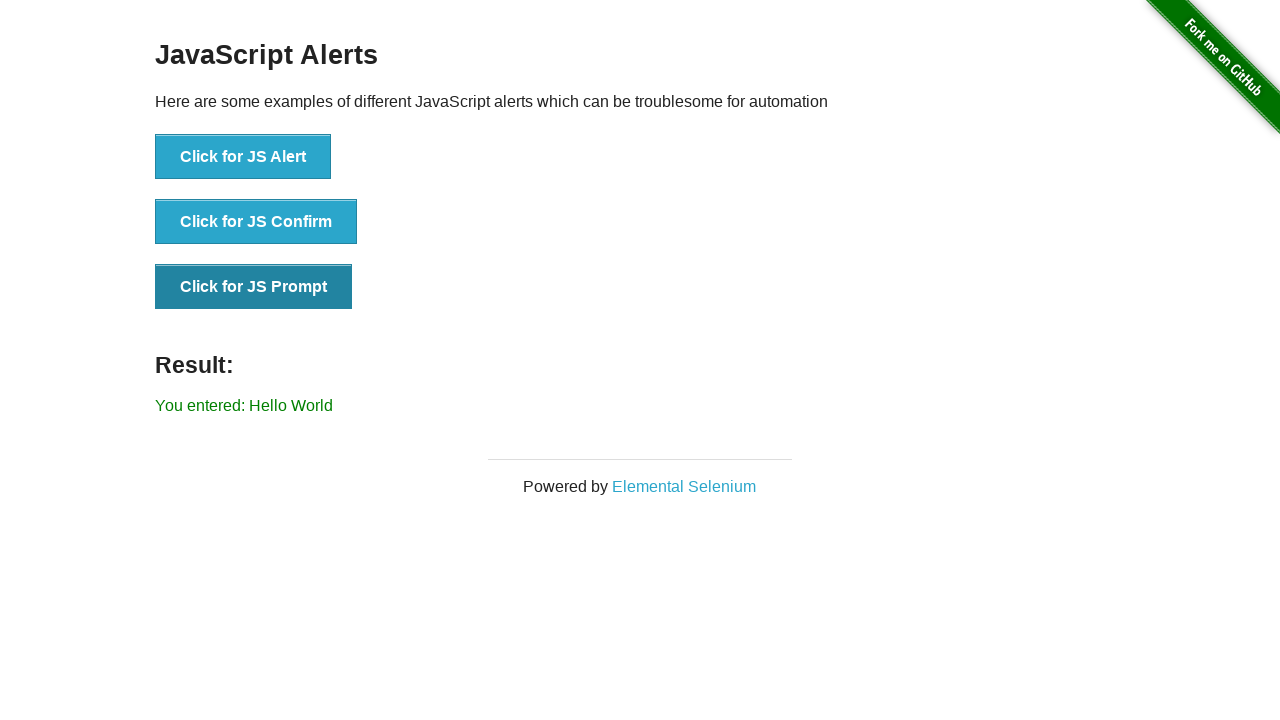